Tests the GreenKart e-commerce site by verifying the brand name, searching for products containing "ca", filtering results to find Carrot, and adding it to cart

Starting URL: https://rahulshettyacademy.com/seleniumPractise/#/

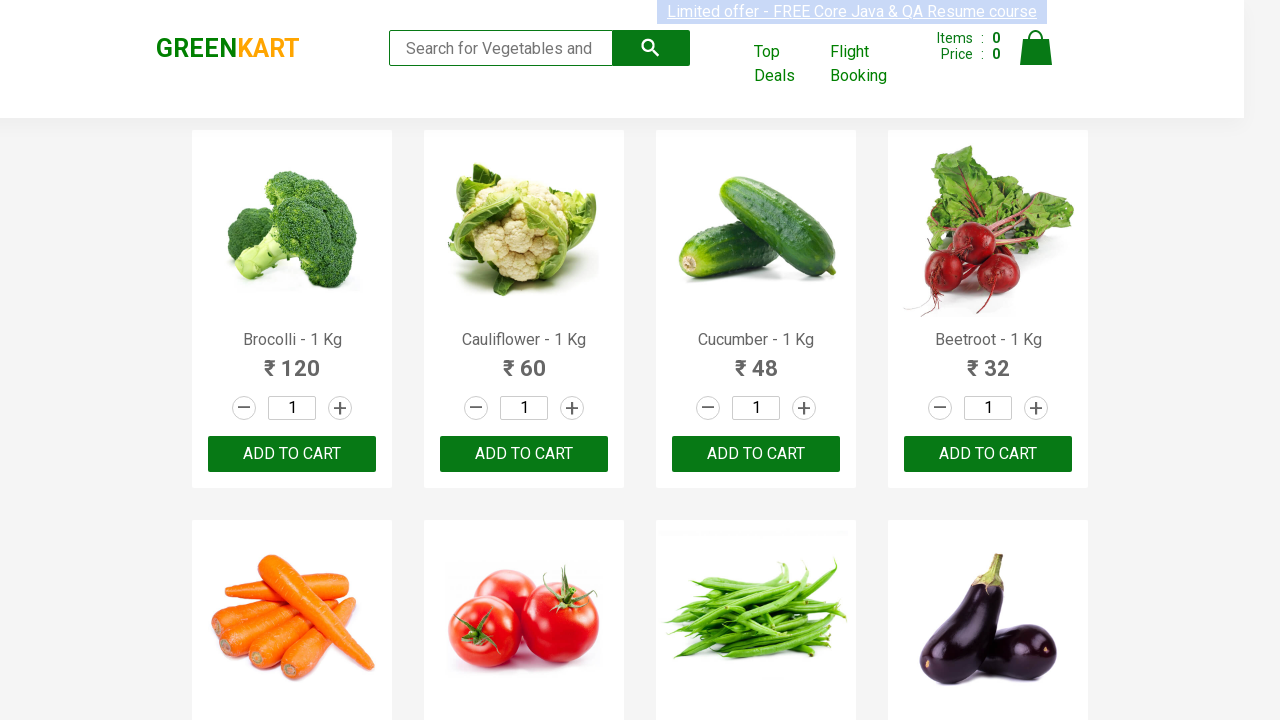

Waited for brand selector to load
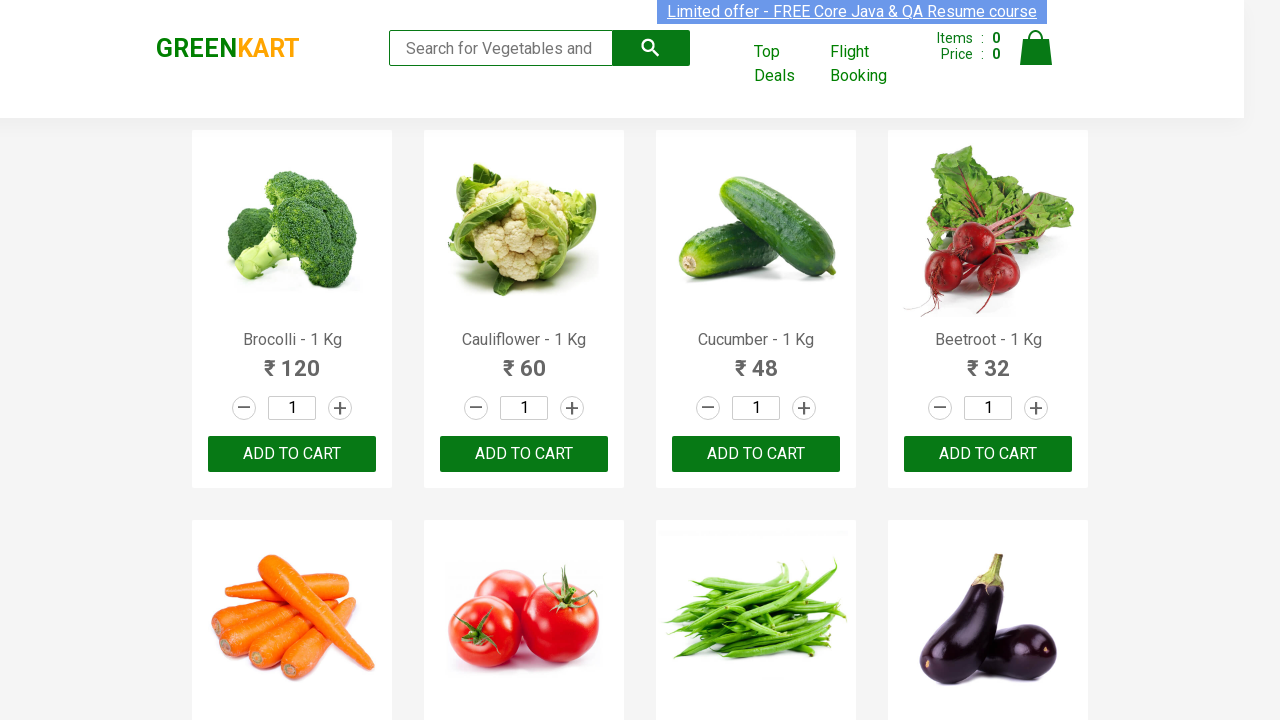

Verified brand name is 'GREENKART'
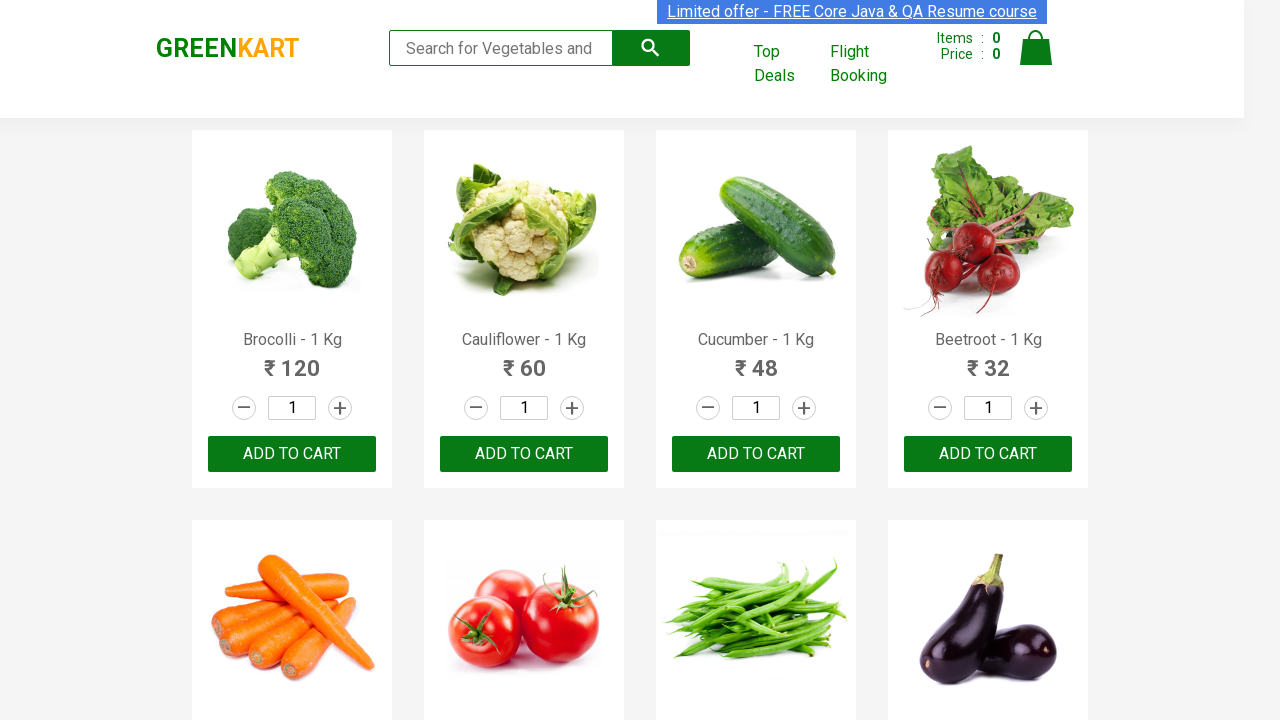

Entered 'ca' in search box to filter products on .search-keyword
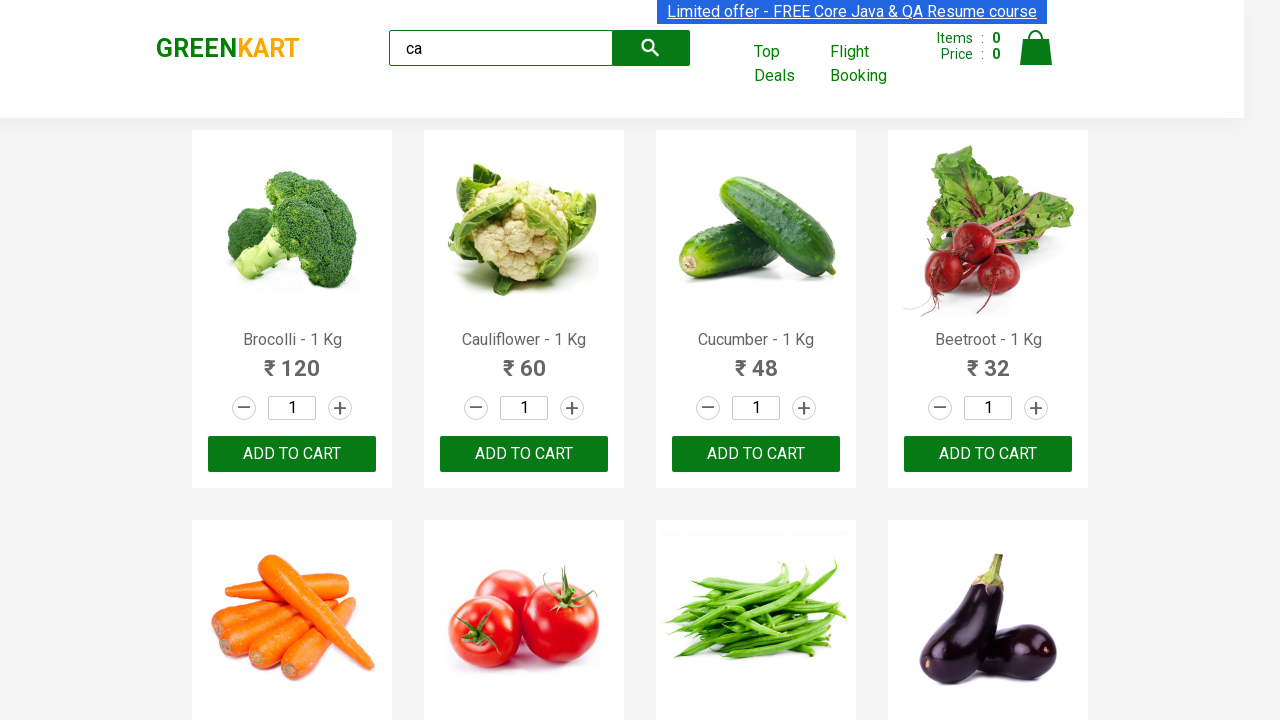

Waited 2 seconds for search results to load
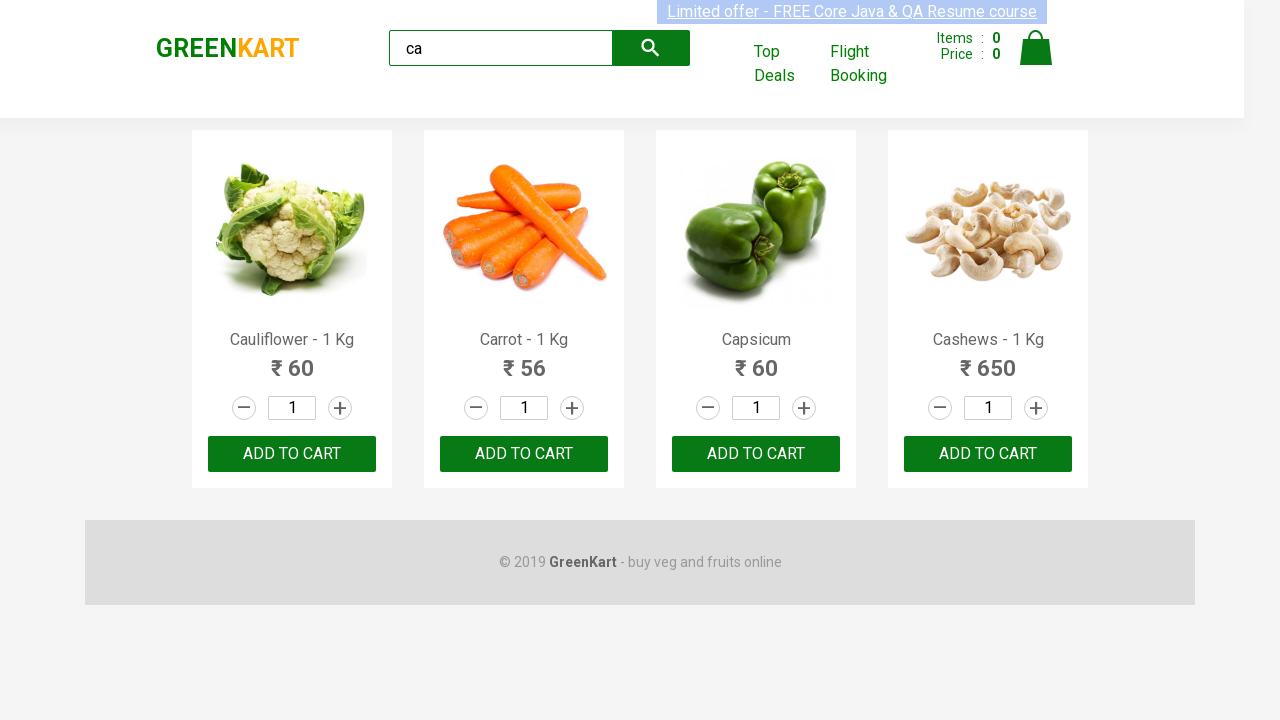

Waited for product elements to appear
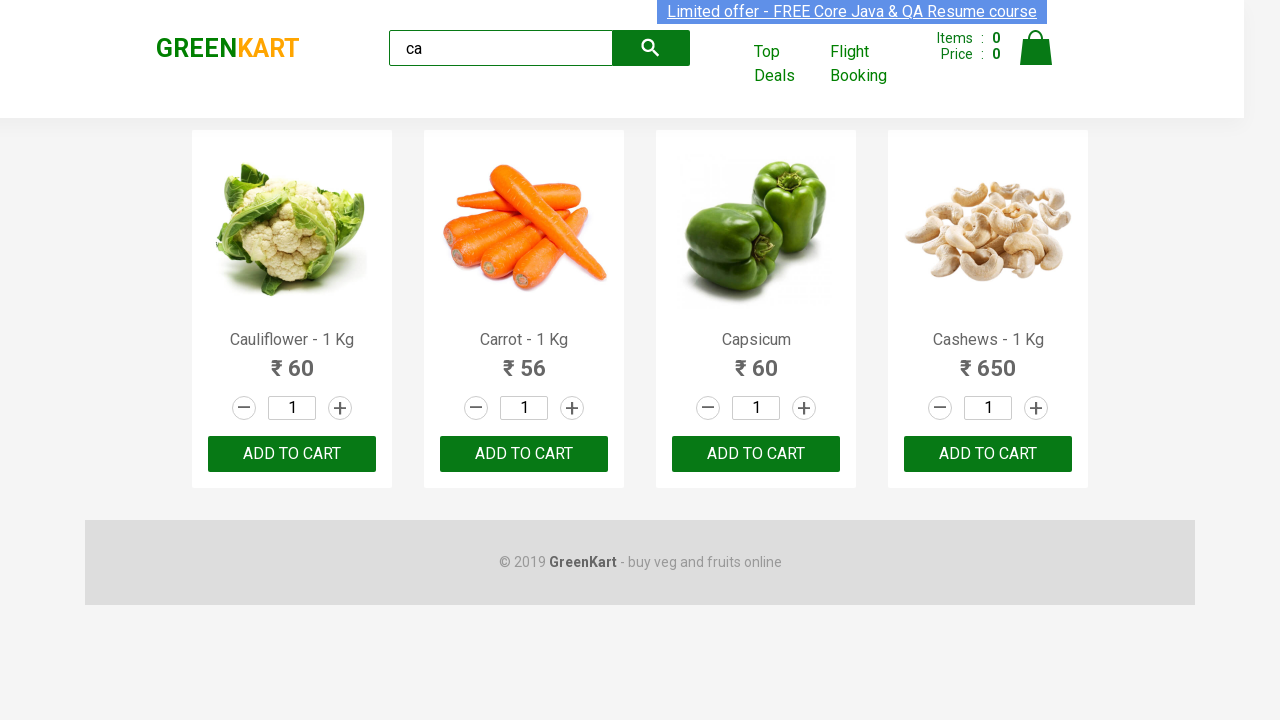

Verified 4 products are displayed after searching for 'ca'
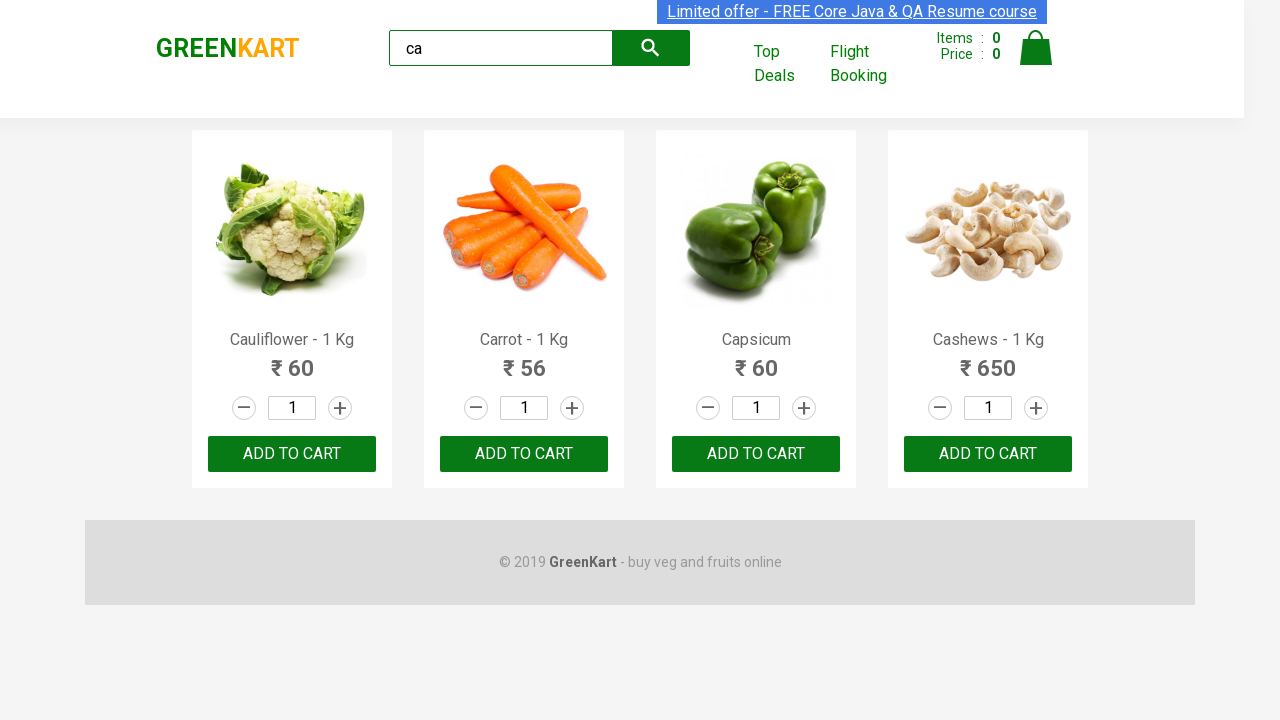

Found Carrot product and clicked 'Add to Cart' button at (524, 454) on .products .product >> nth=1 >> button
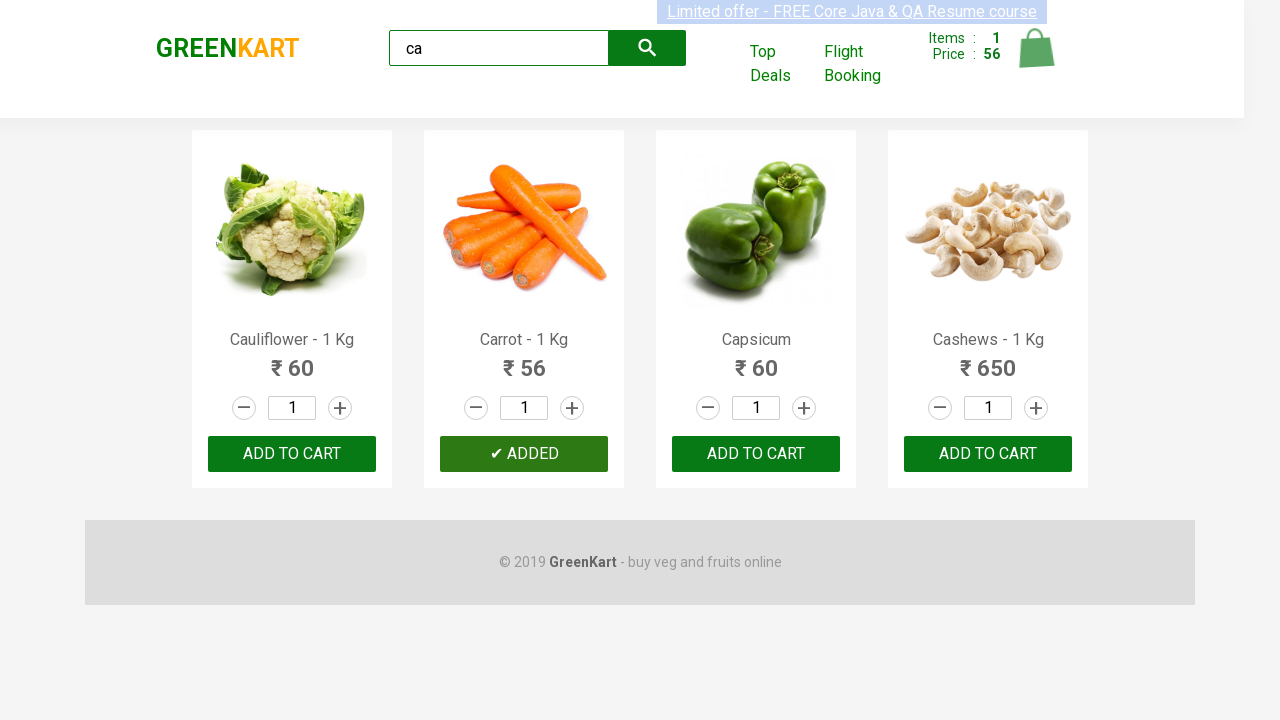

Verified brand text contains 'GREEN'
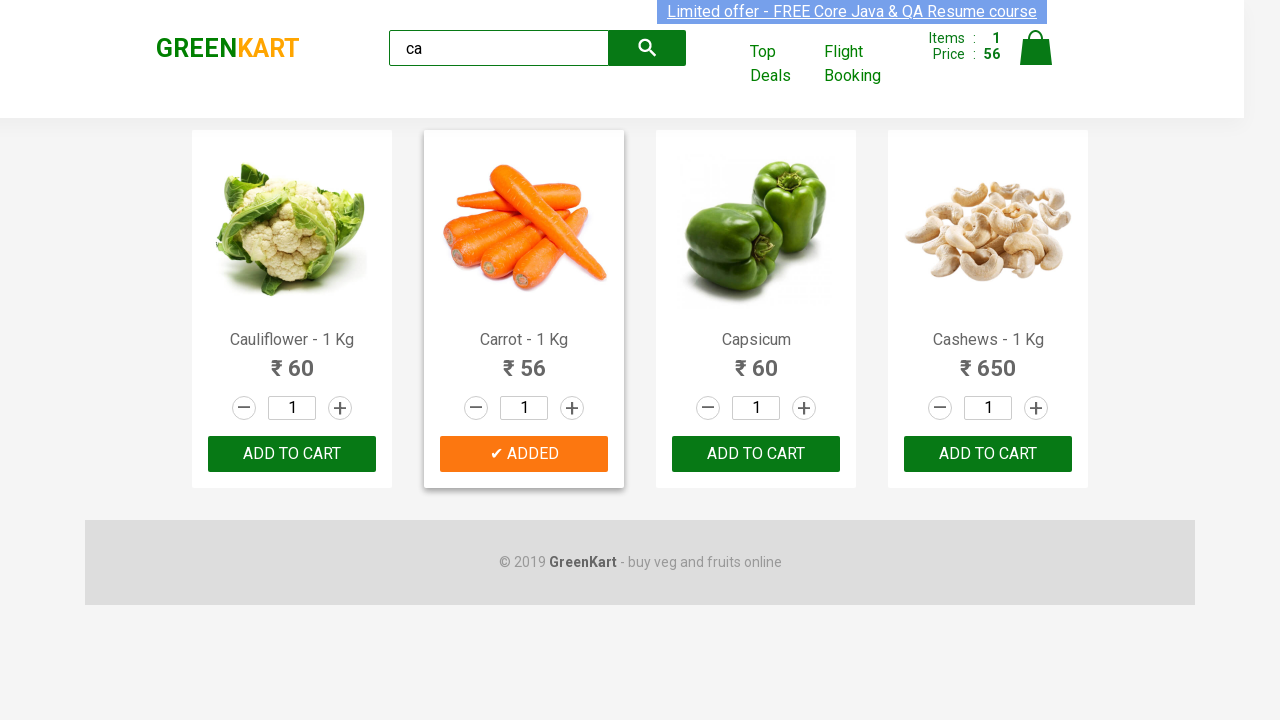

Verified brand text contains 'KART'
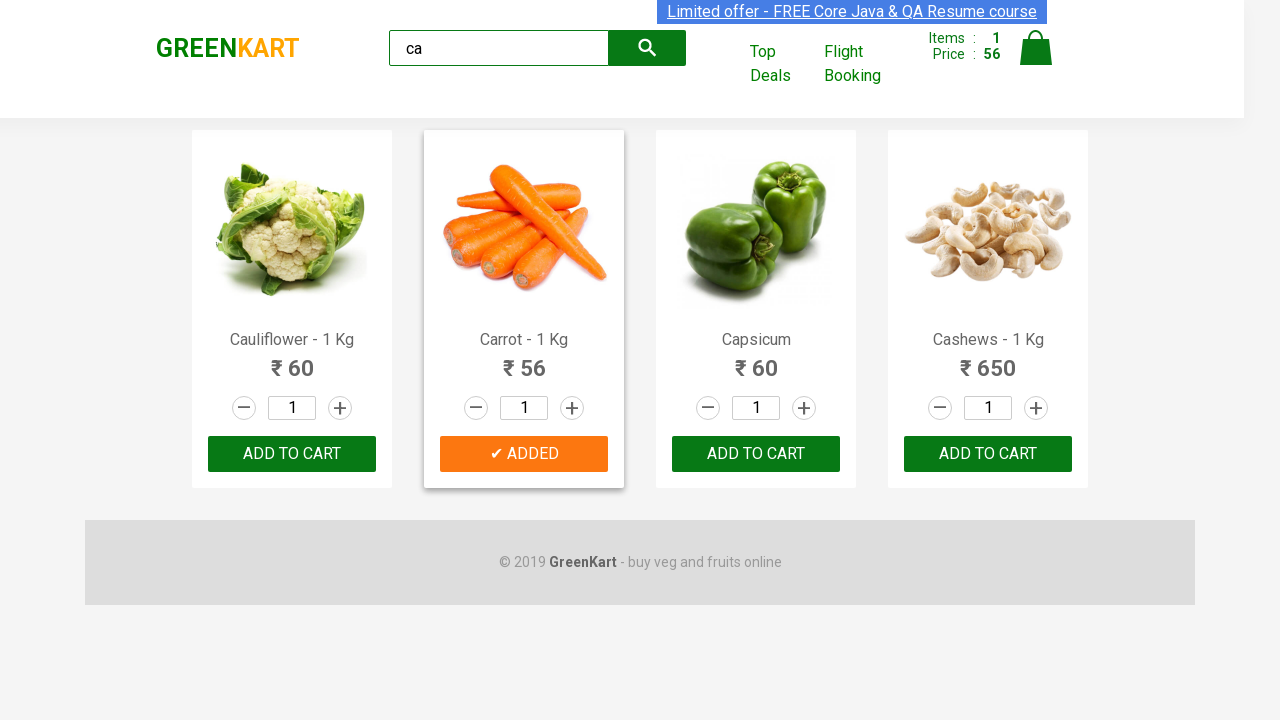

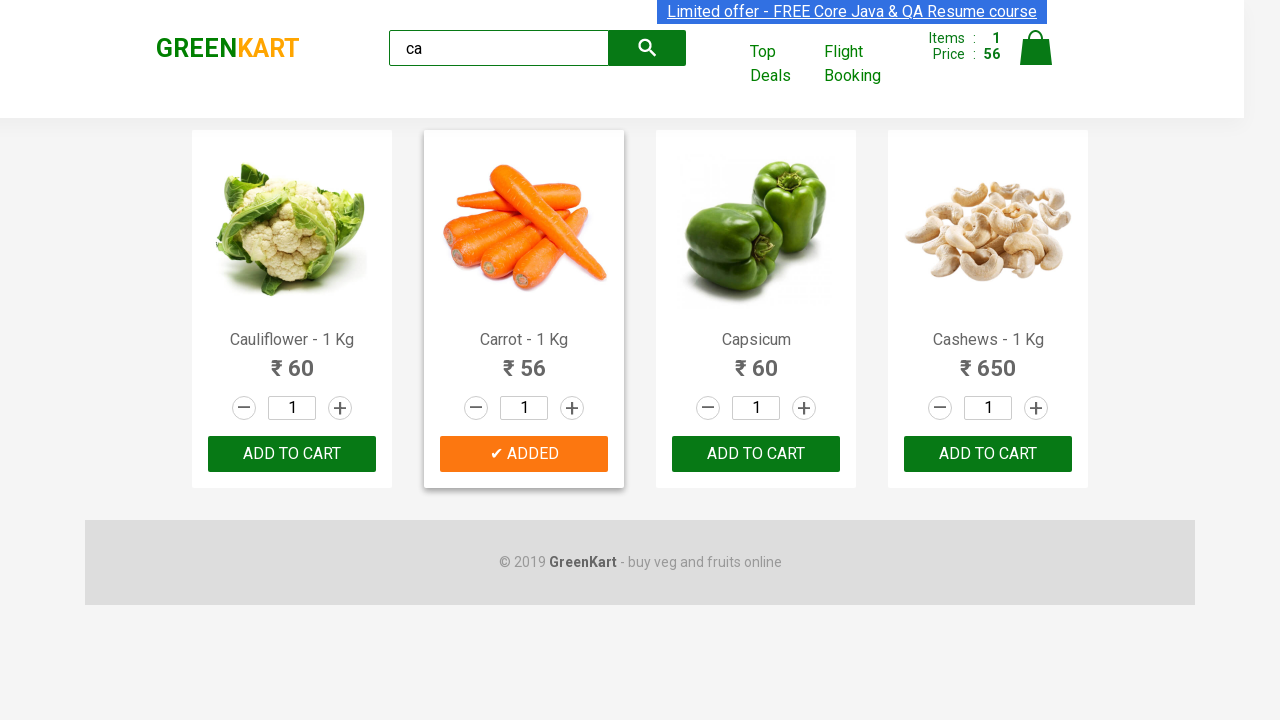